Tests radio button functionality by clicking three different radio button options (Yes, Impressive, No) and verifying the selection feedback text is displayed for each option.

Starting URL: https://demoqa.com/radio-button

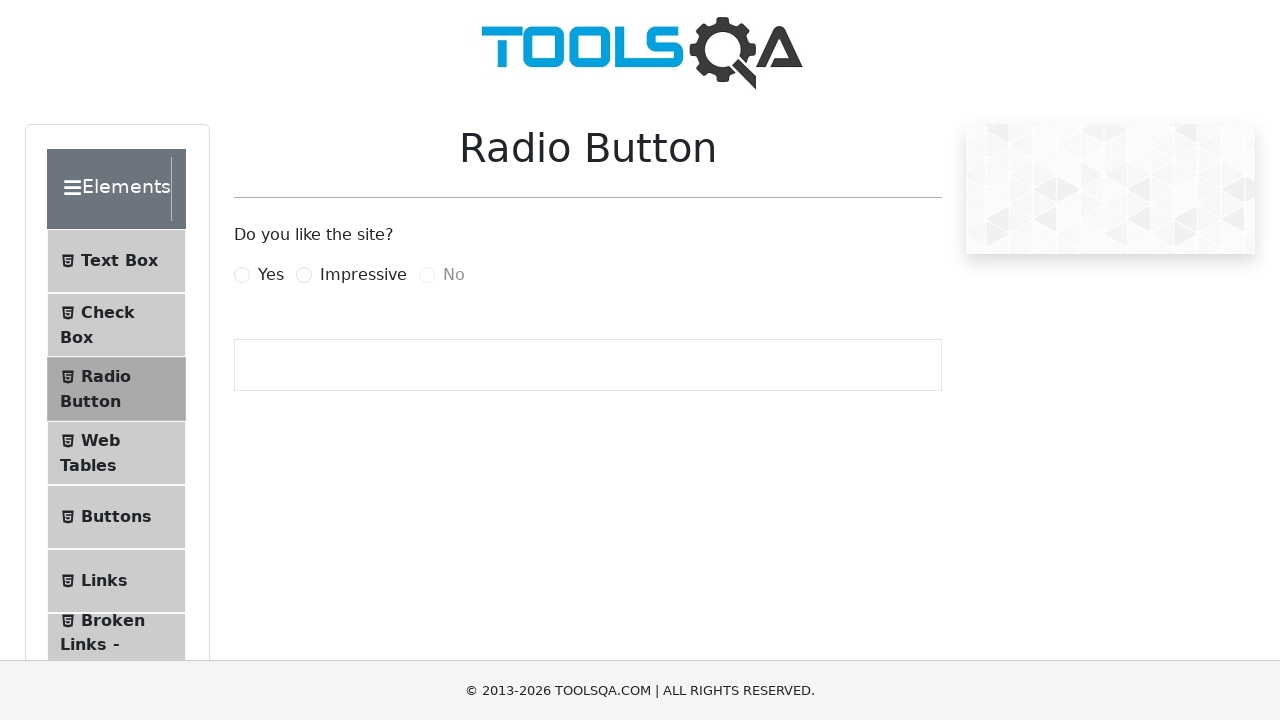

Clicked 'Yes' radio button using JavaScript
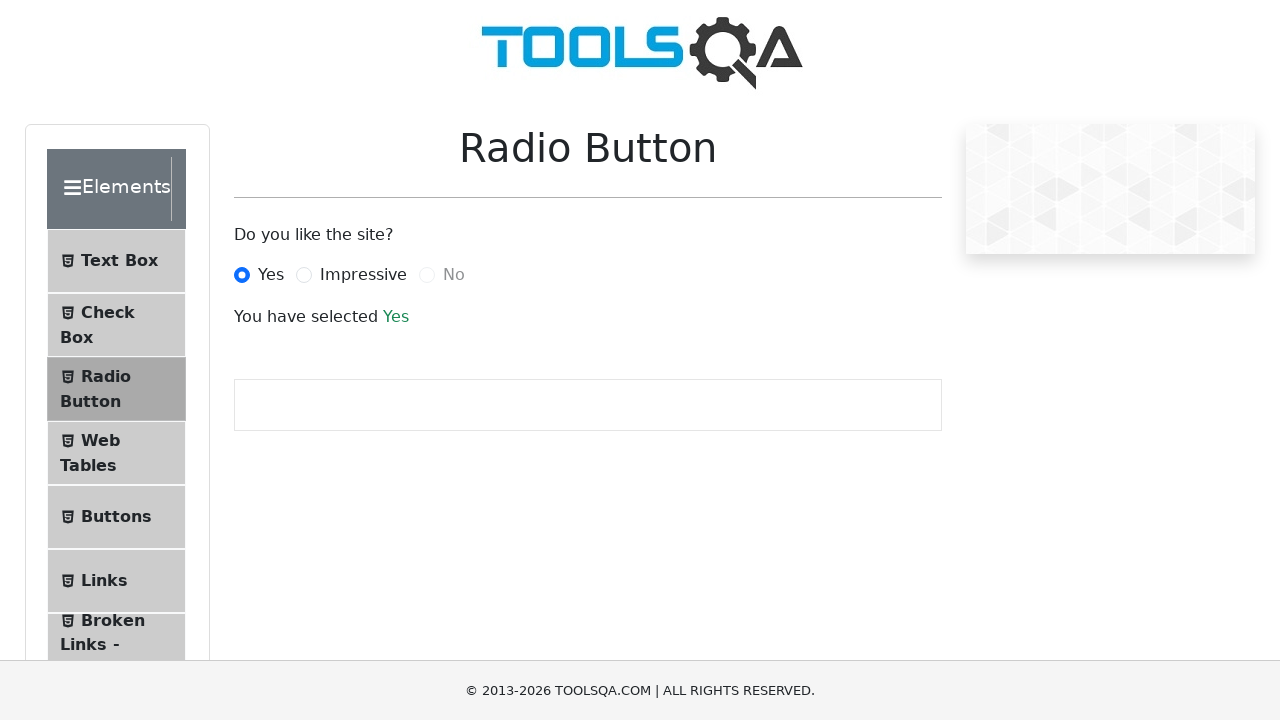

Success message appeared after clicking 'Yes'
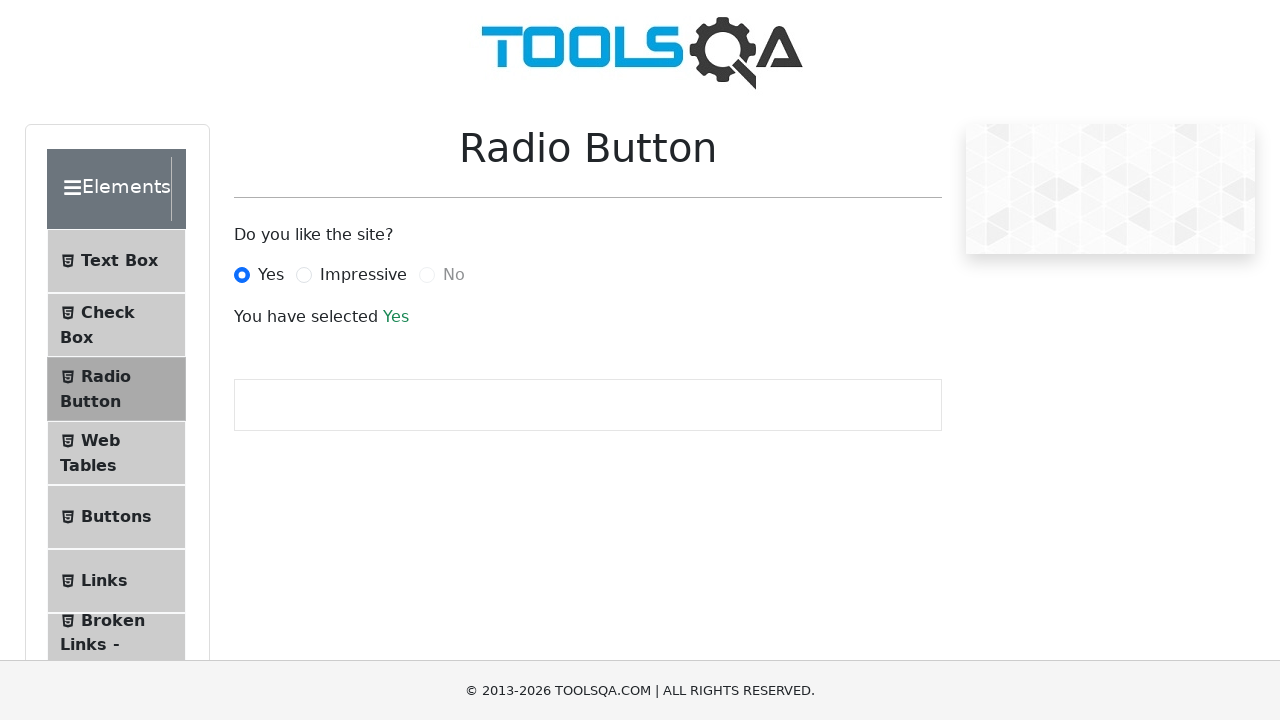

Retrieved success text: 'Yes'
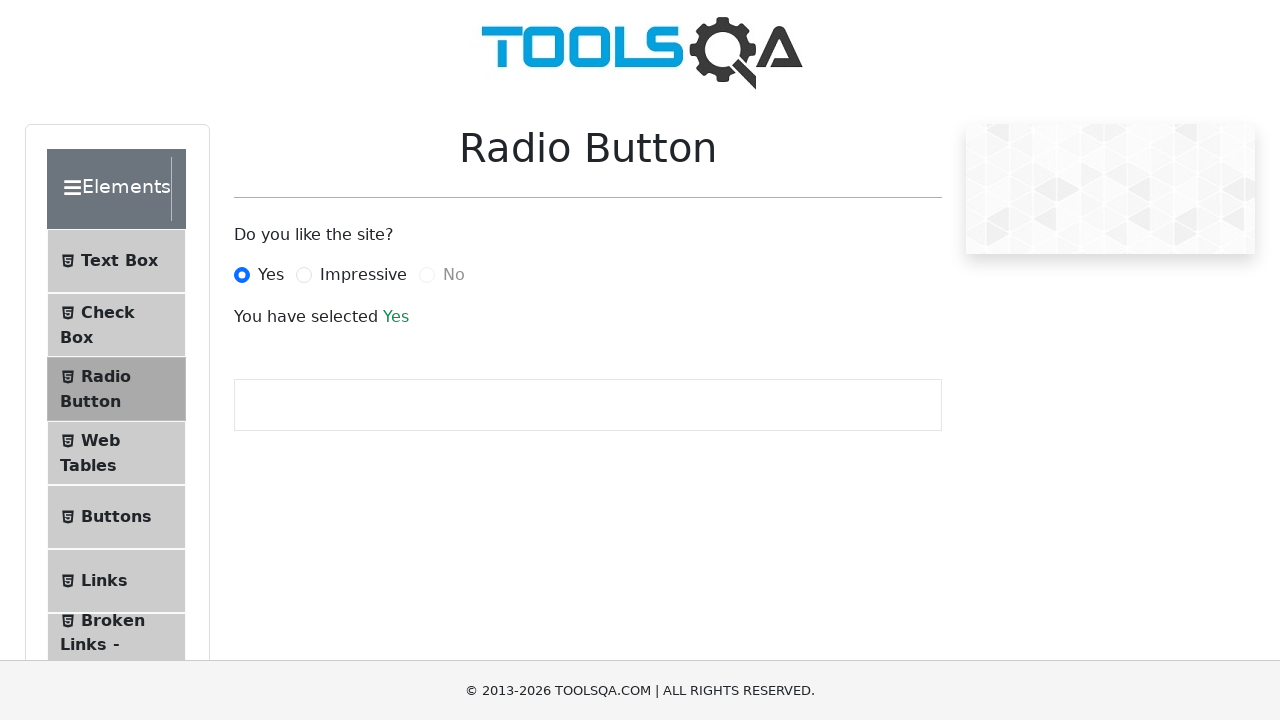

Clicked 'Impressive' radio button using JavaScript
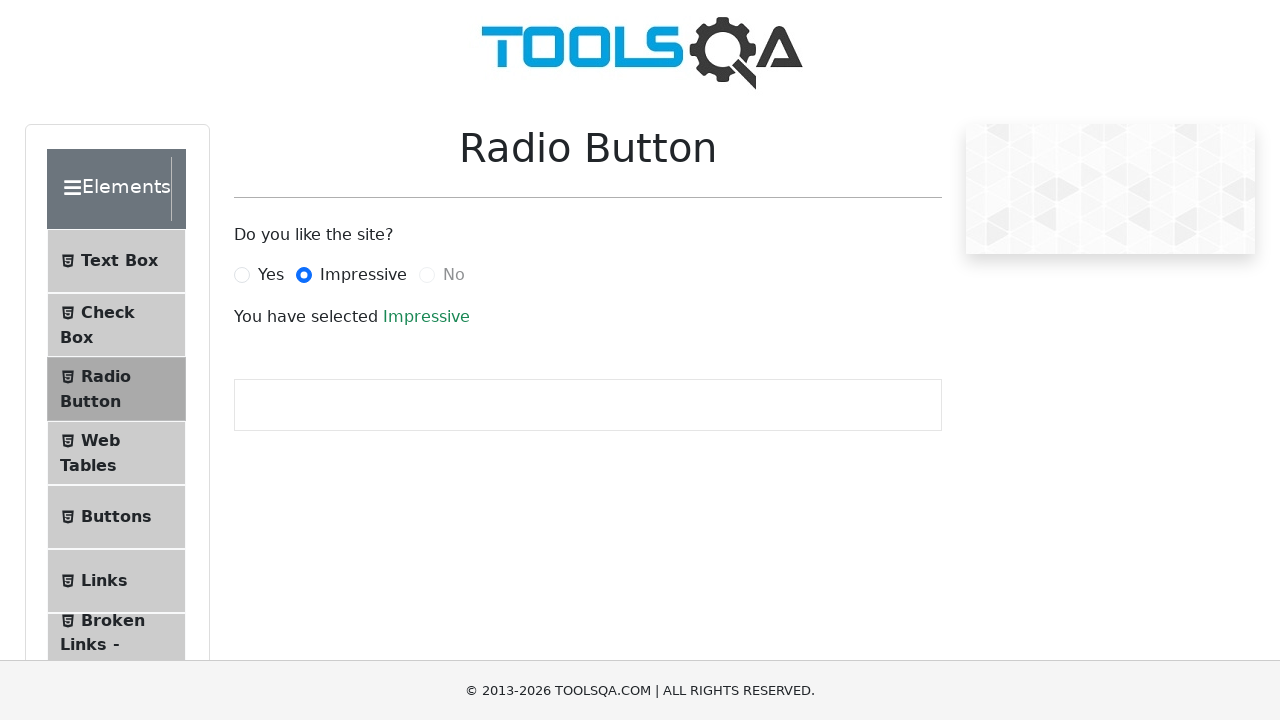

Retrieved success text after selecting 'Impressive': 'Impressive'
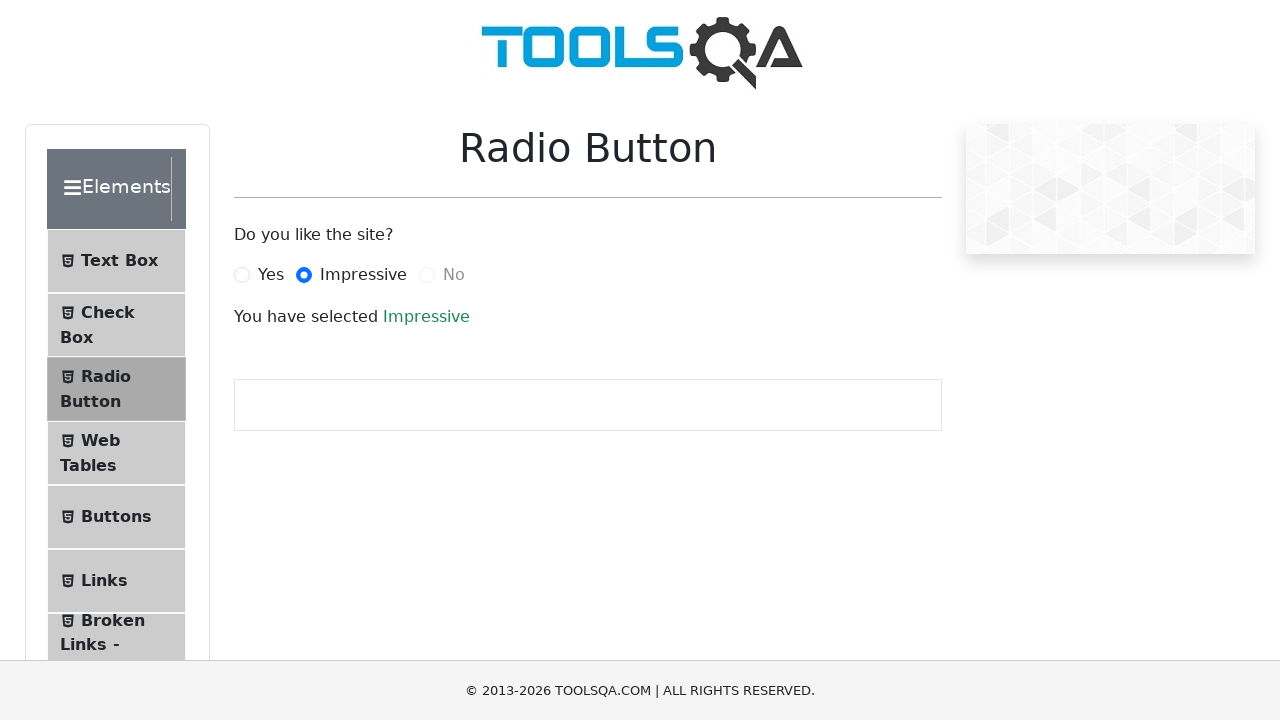

Attempted to click 'No' radio button using JavaScript
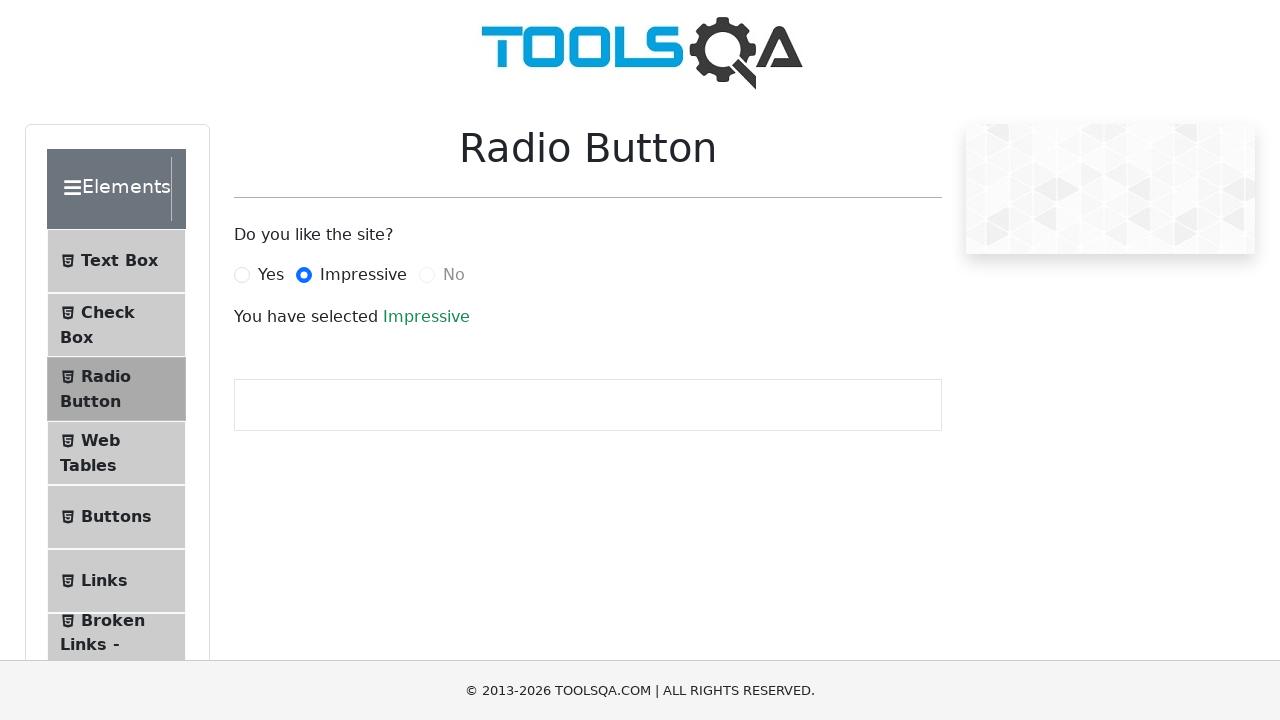

Retrieved success text after 'No' button attempt: 'Impressive'
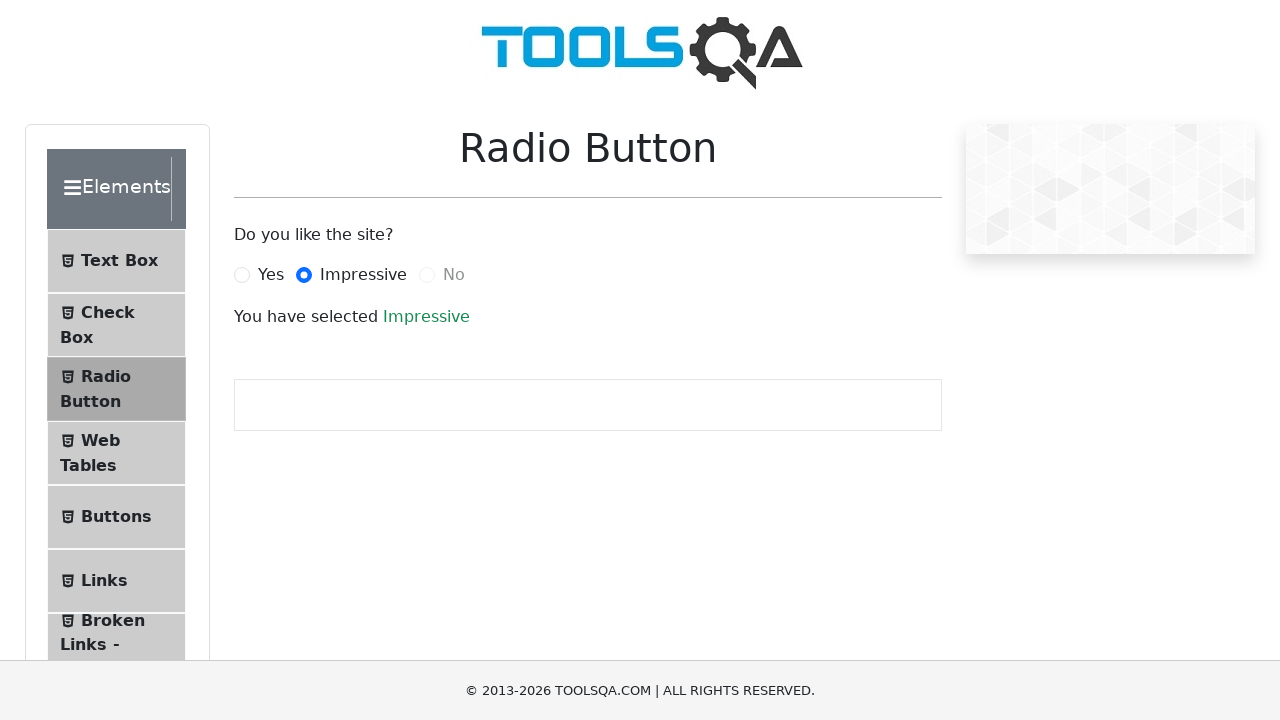

'No' radio button did not change the text (option is disabled)
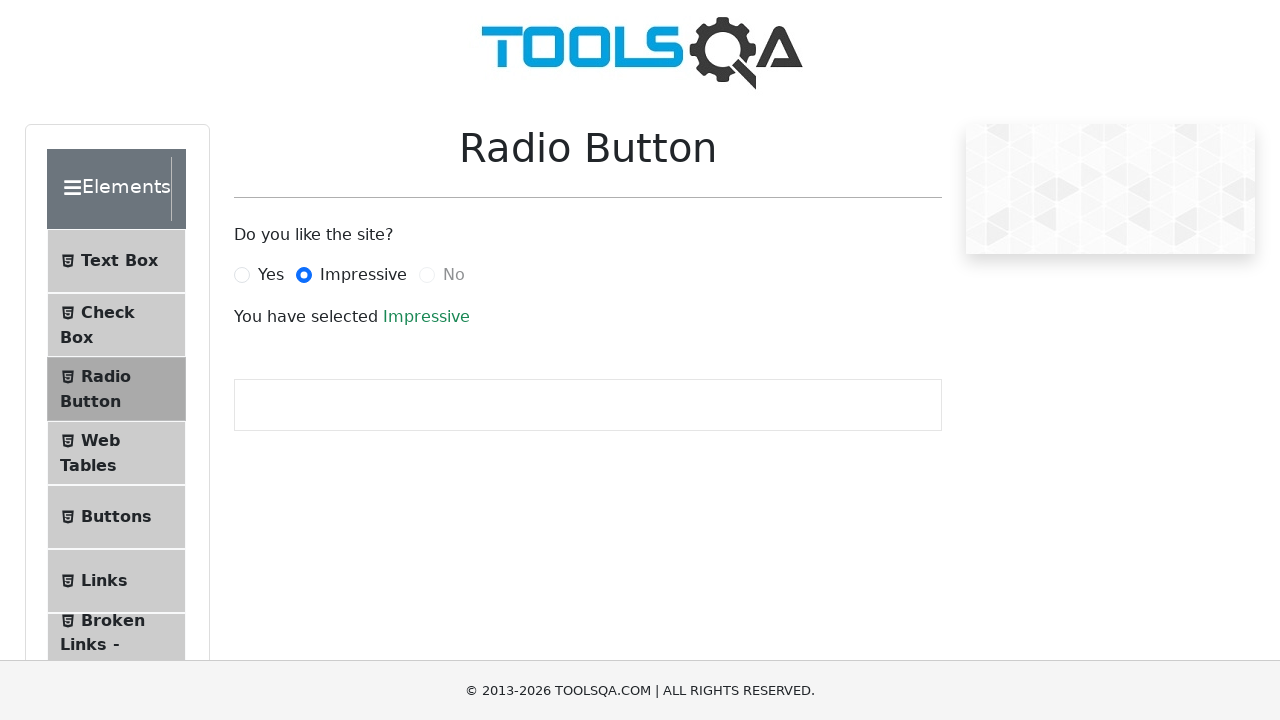

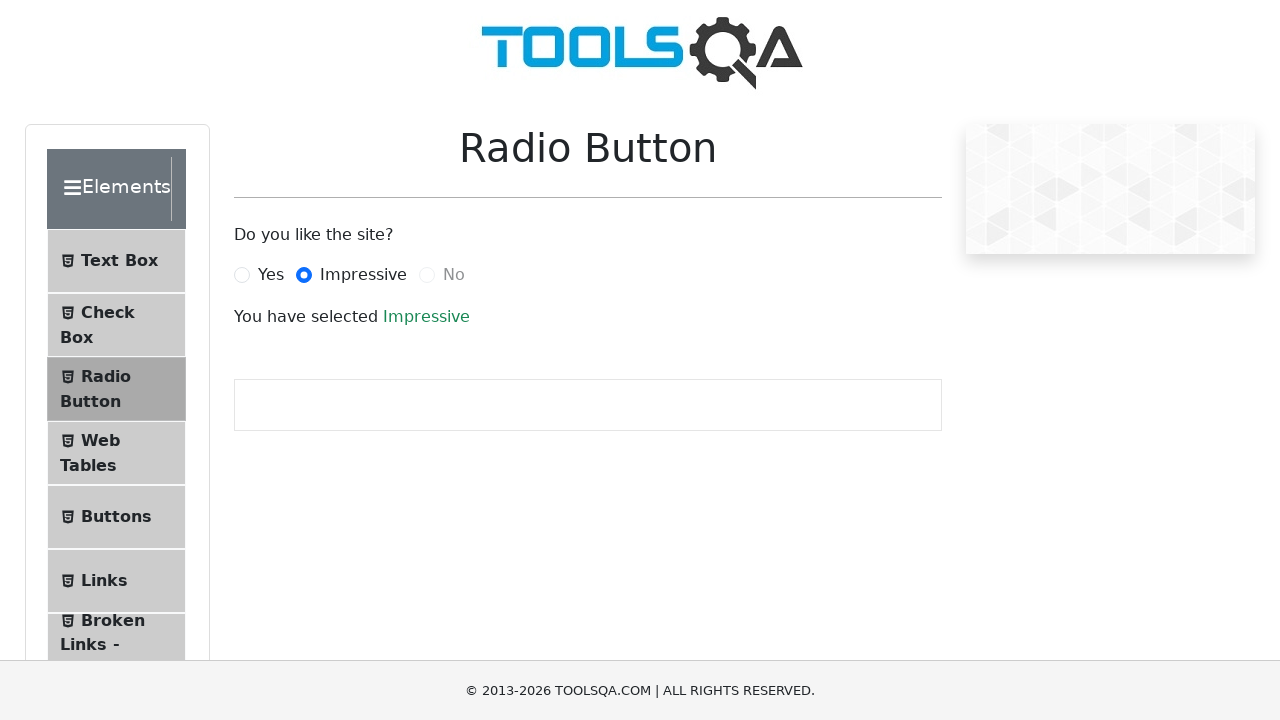